Tests the SLTB bus search functionality by navigating to the search results page for a specific route and date, then verifying that bus schedule information is displayed.

Starting URL: https://sltb.eseat.lk/search?type=1&from=Makumbura&to=Wellawaya&from_date=2025-09-04&to_date=

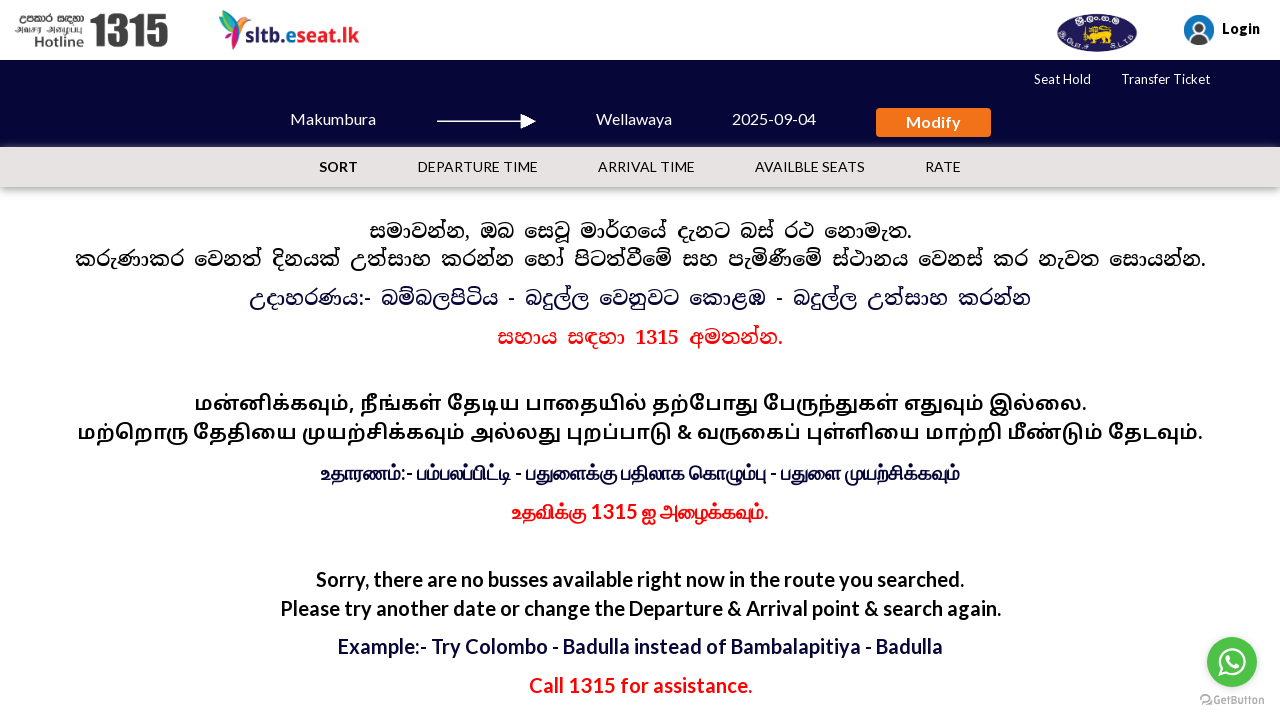

Waited for page to reach networkidle state
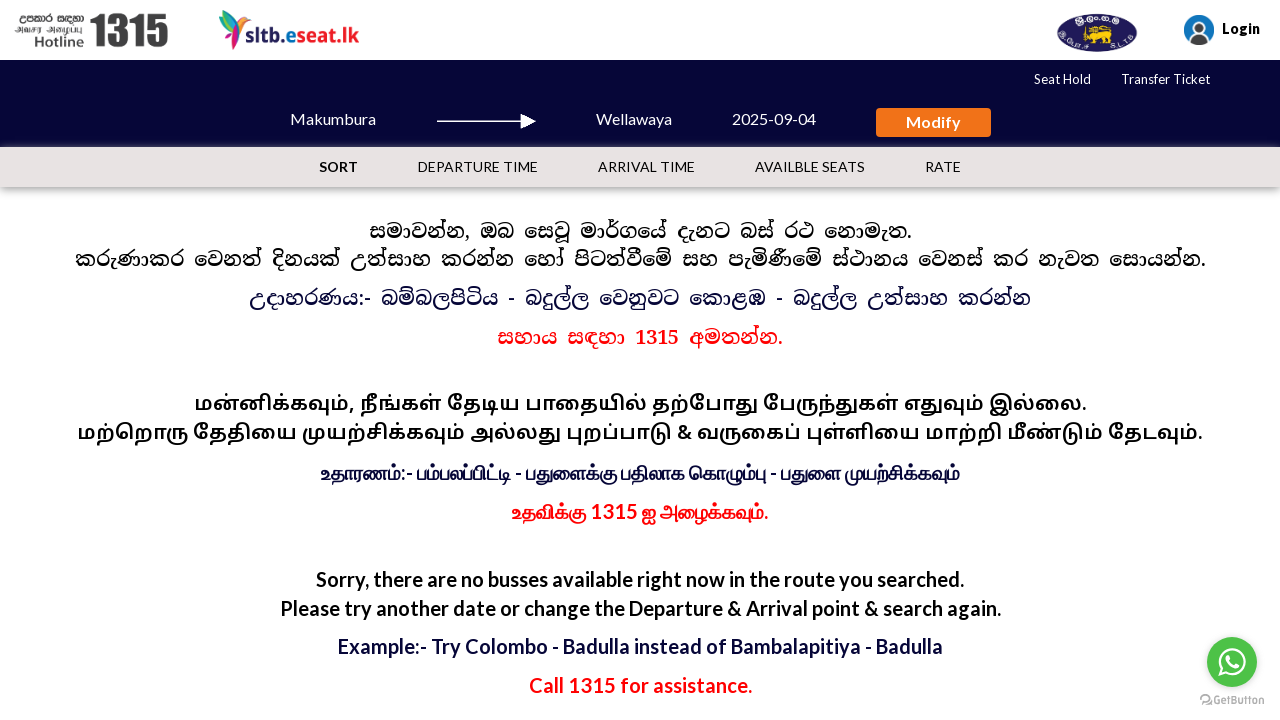

Waited 5 seconds for dynamic content to load
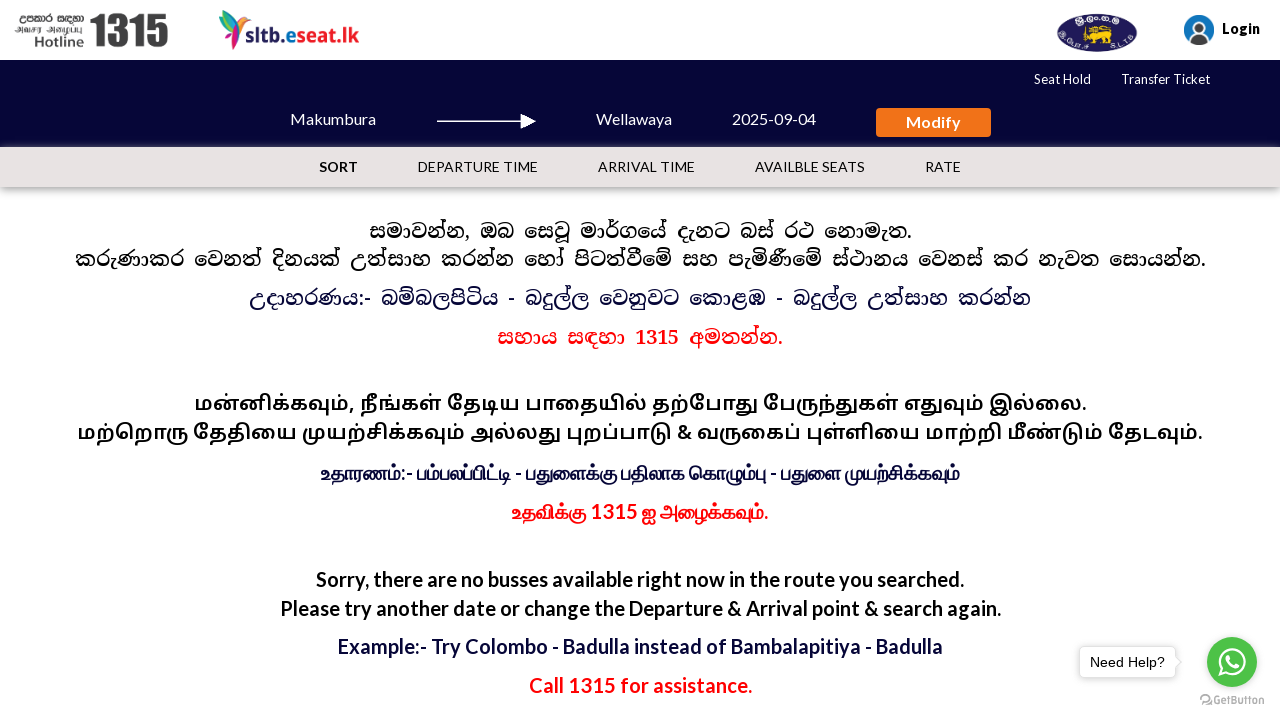

Verified page body element is present on search results page
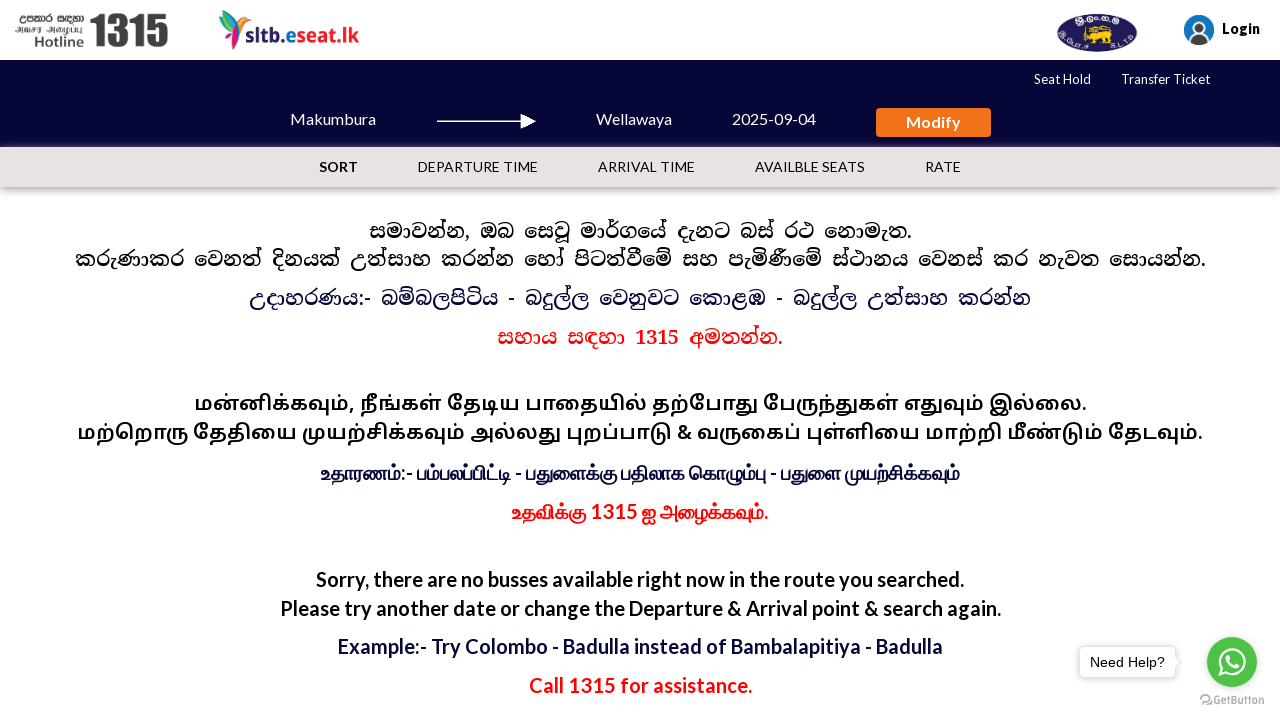

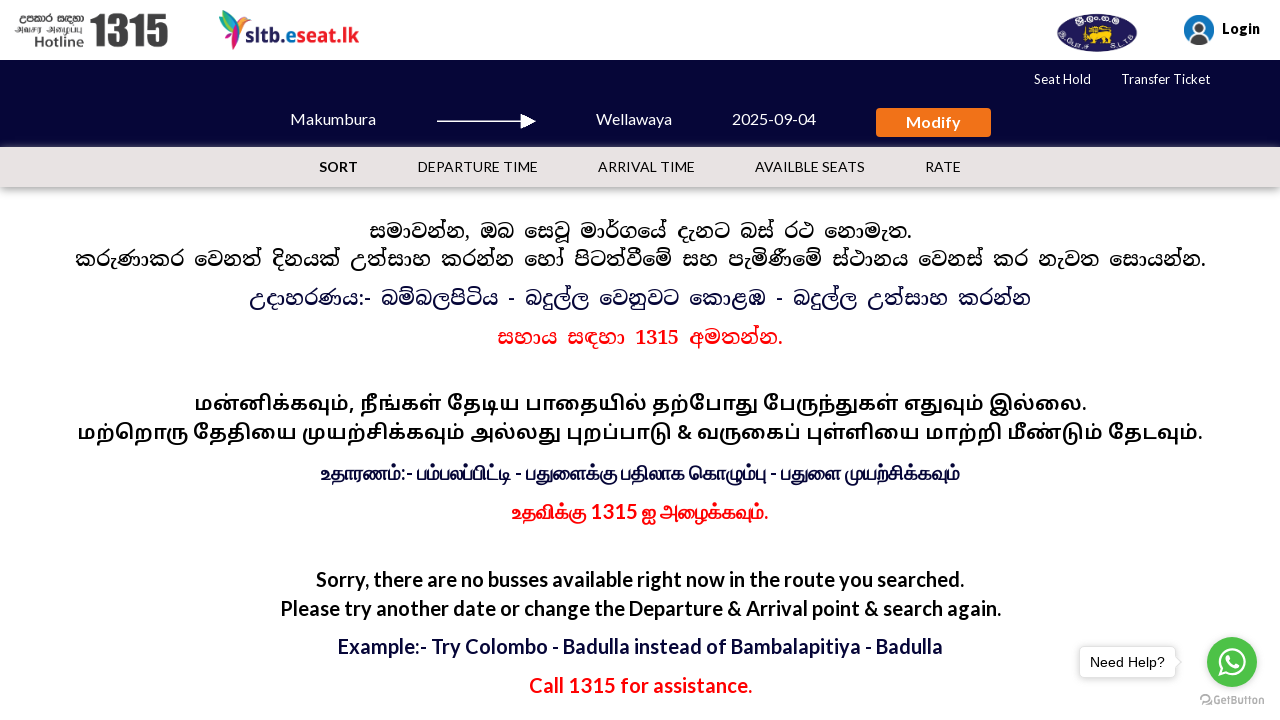